Tests page scrolling functionality by scrolling to the bottom, right, top, and left of the page using JavaScript execution

Starting URL: https://www.selenium.dev/

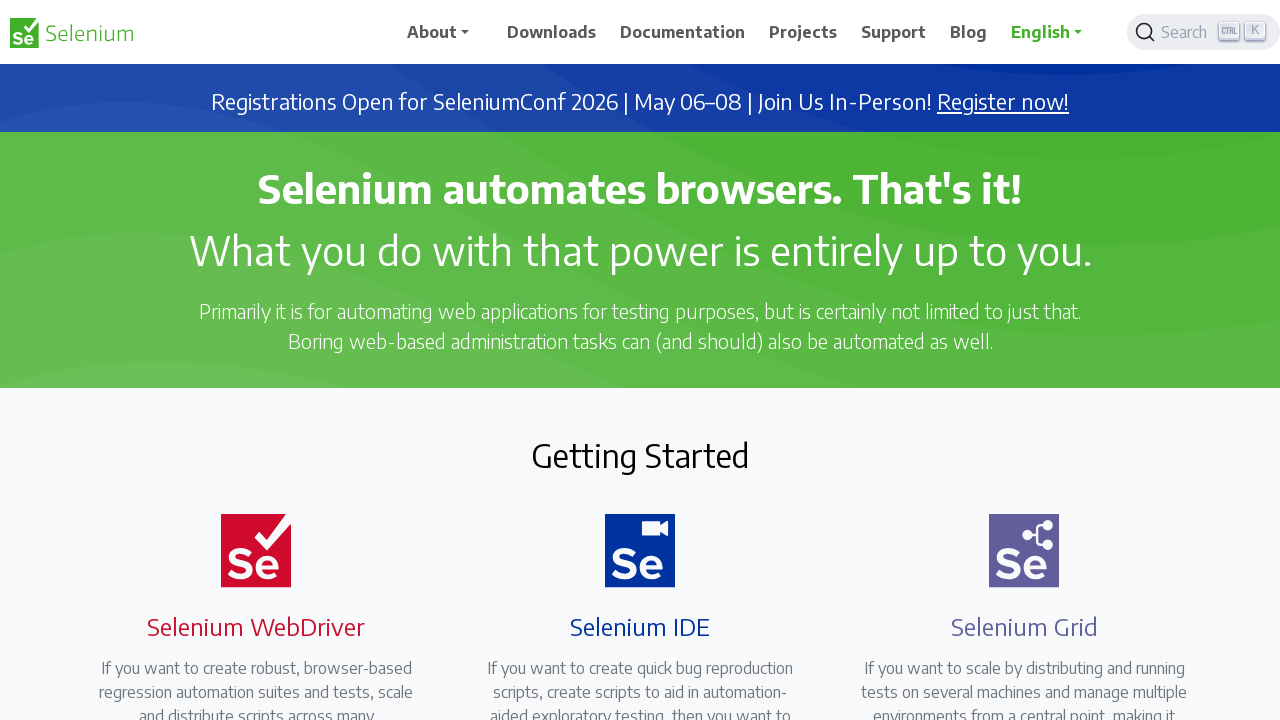

Scrolled down to the bottom of the page
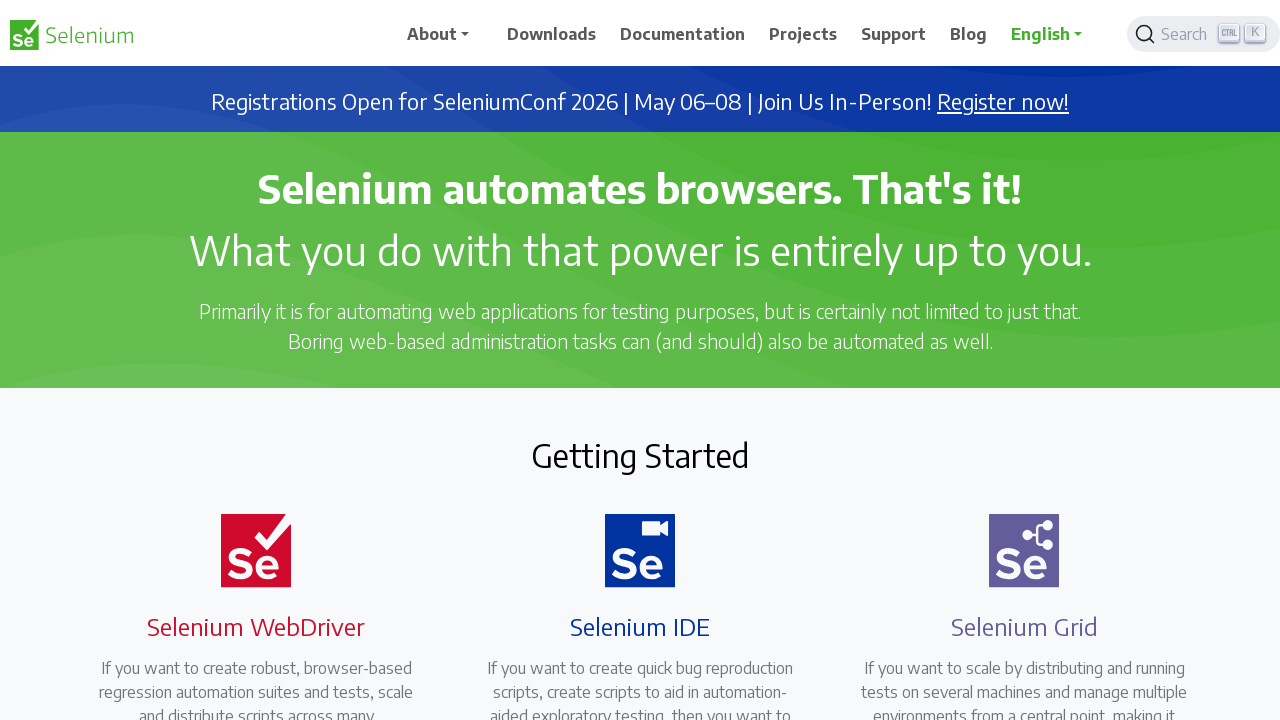

Scrolled to the extreme right of the page
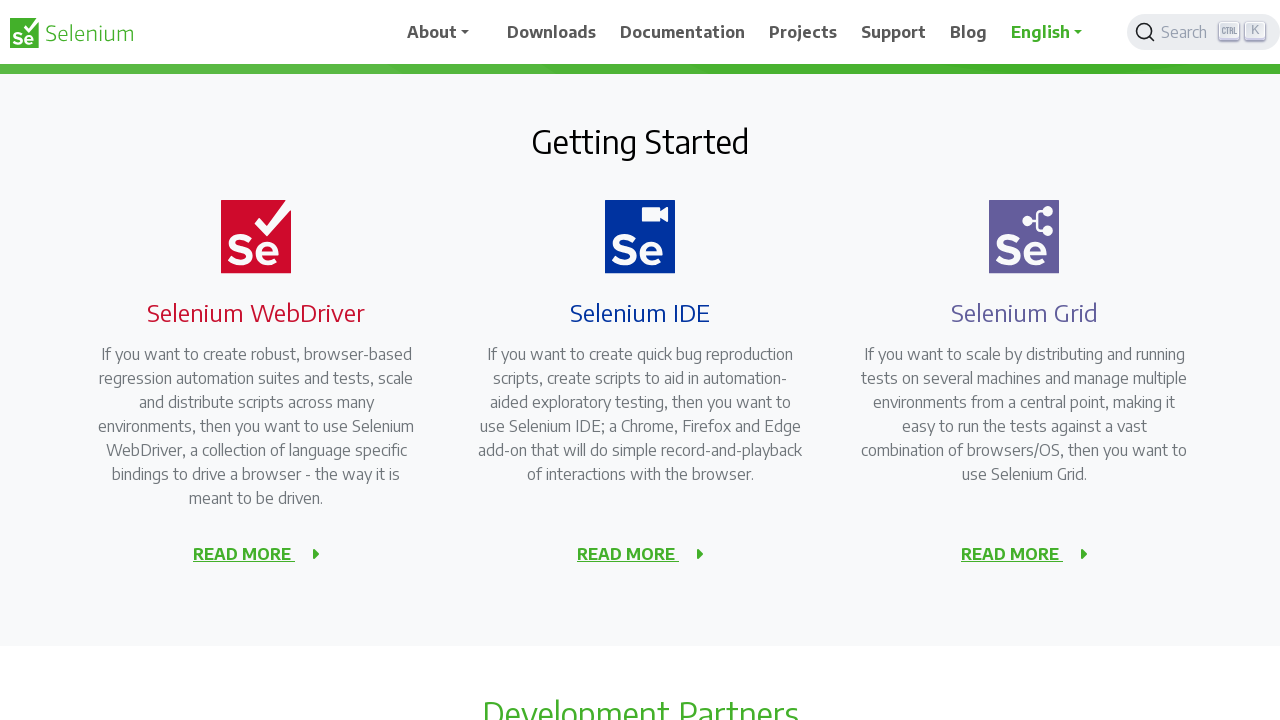

Scrolled up to the top of the page
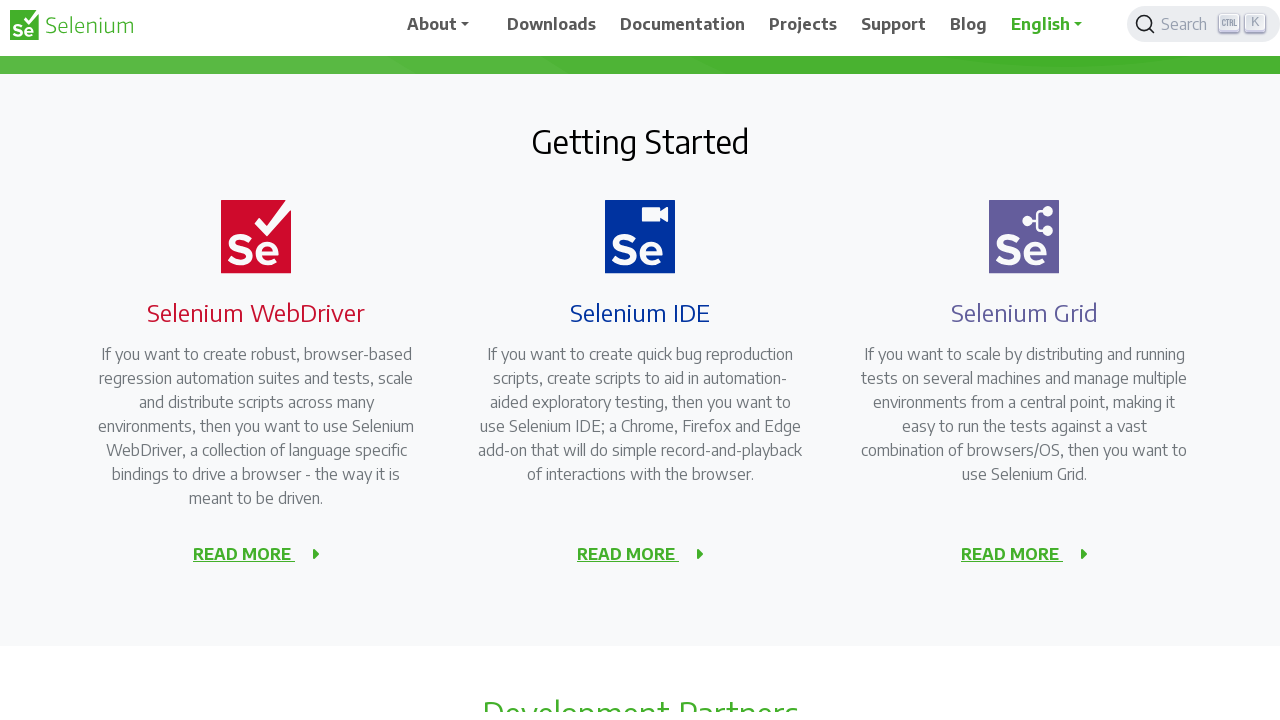

Scrolled to the extreme left of the page
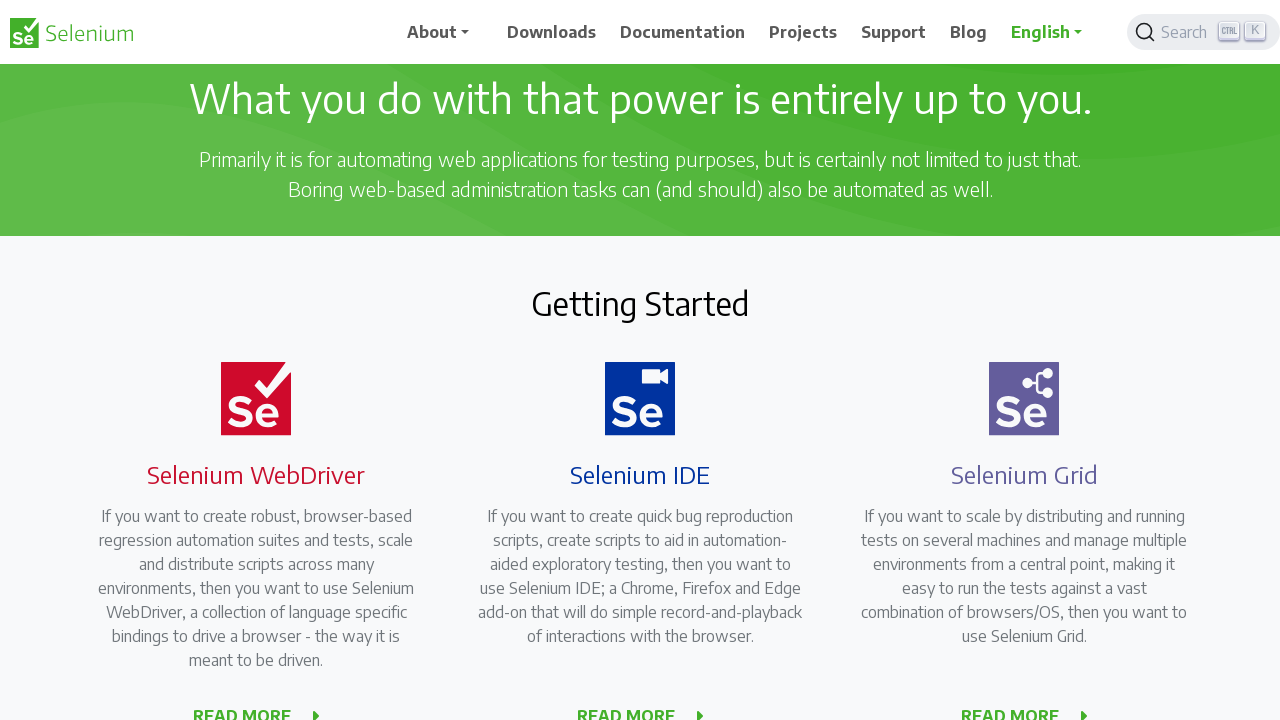

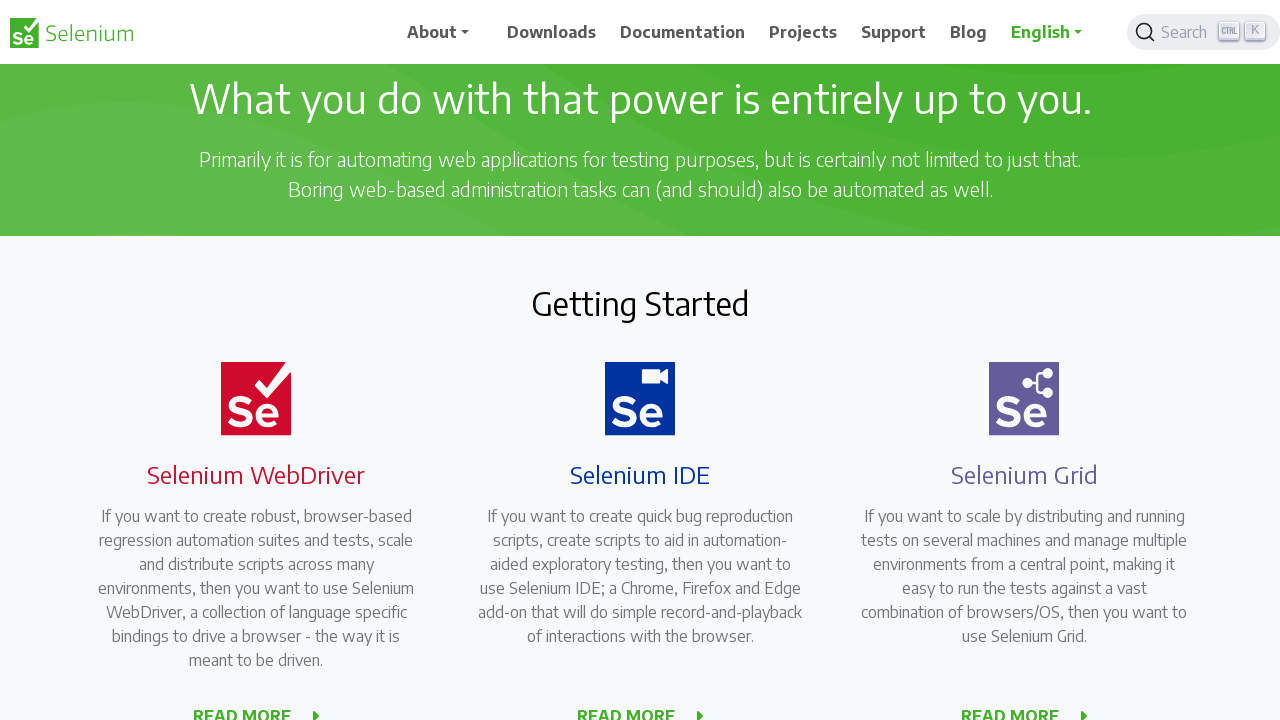